Tests a simple input form by filling a text field, submitting it, and verifying the result text matches the input

Starting URL: https://www.qa-practice.com/elements/input/simple

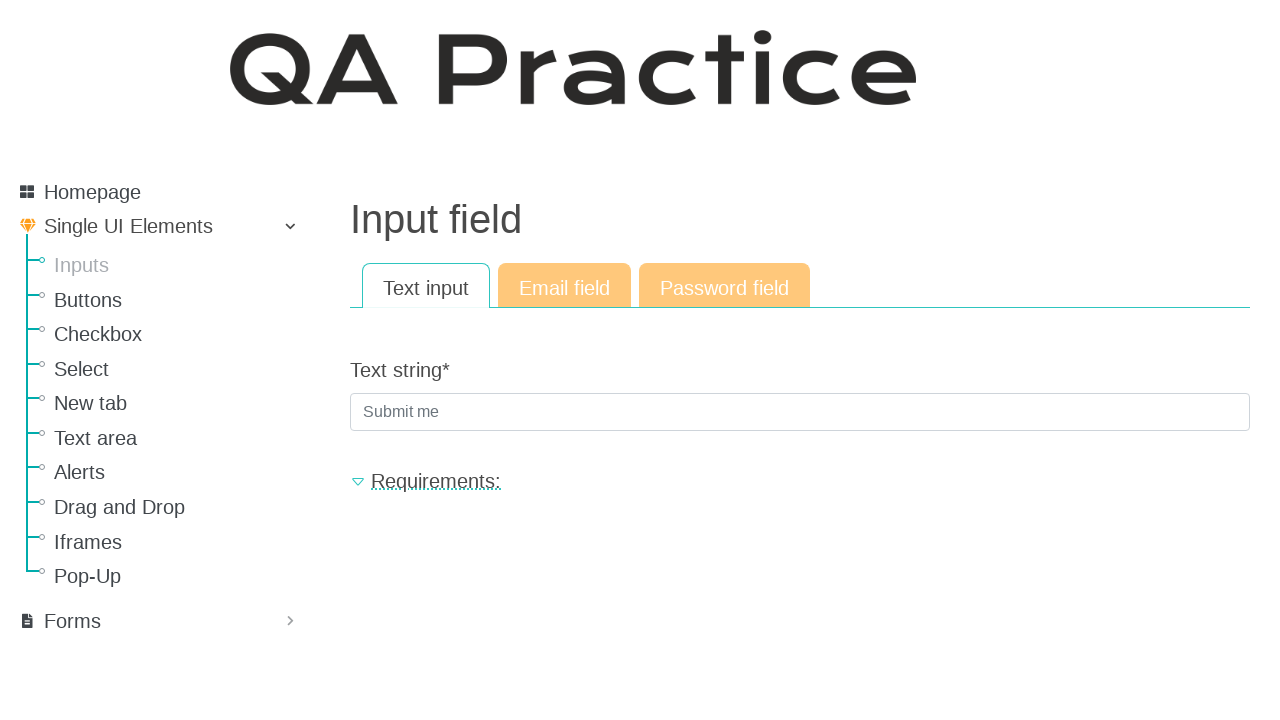

Filled text input field with 'Test_input' on #id_text_string
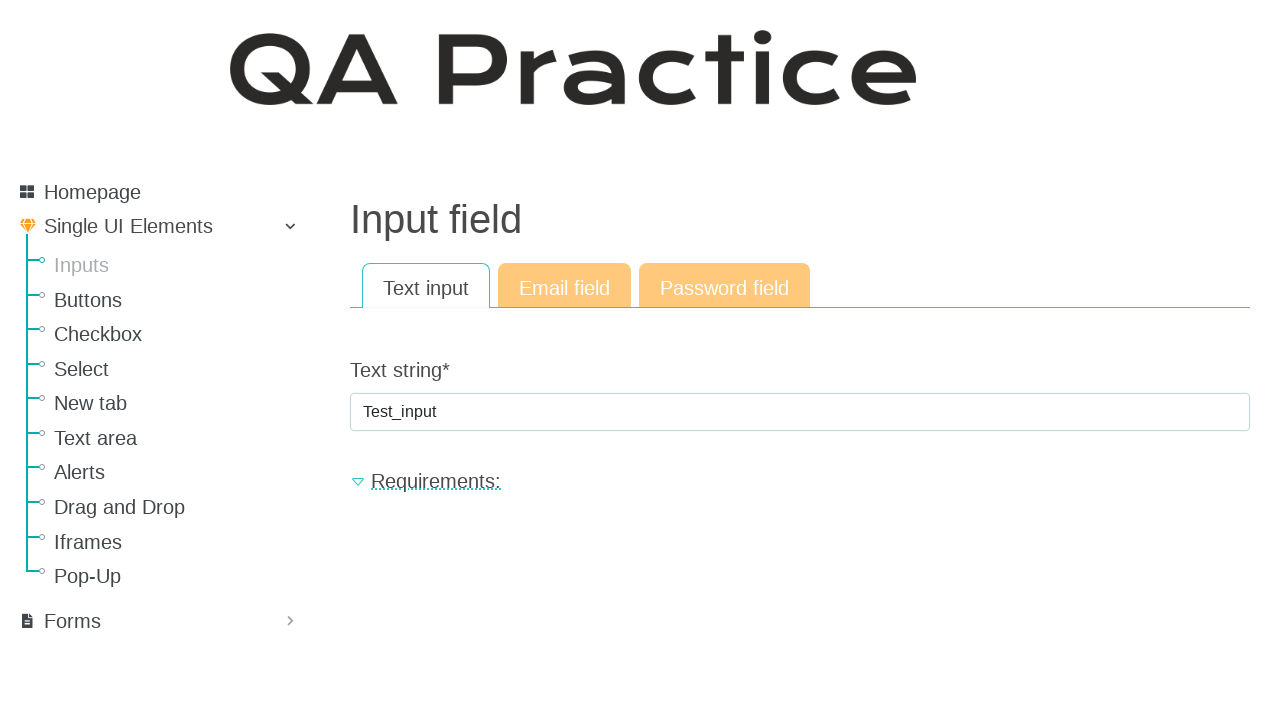

Pressed Enter to submit the form on #id_text_string
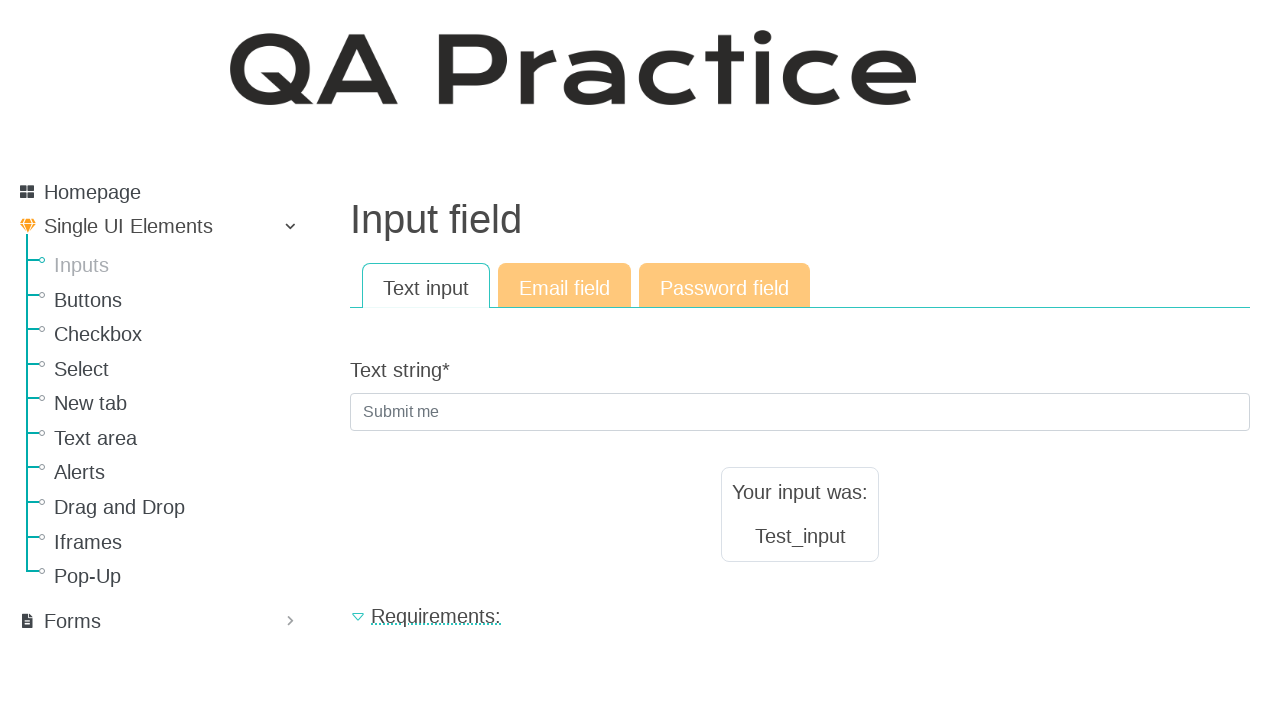

Result text element loaded and became visible
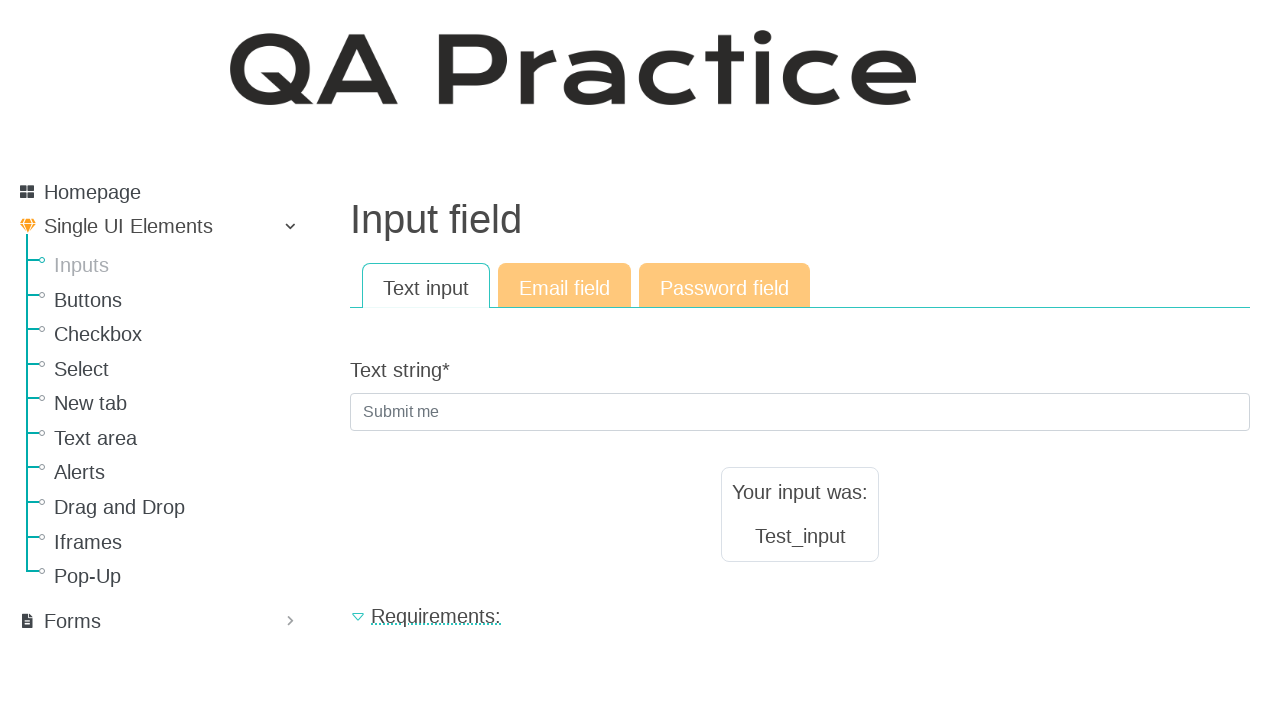

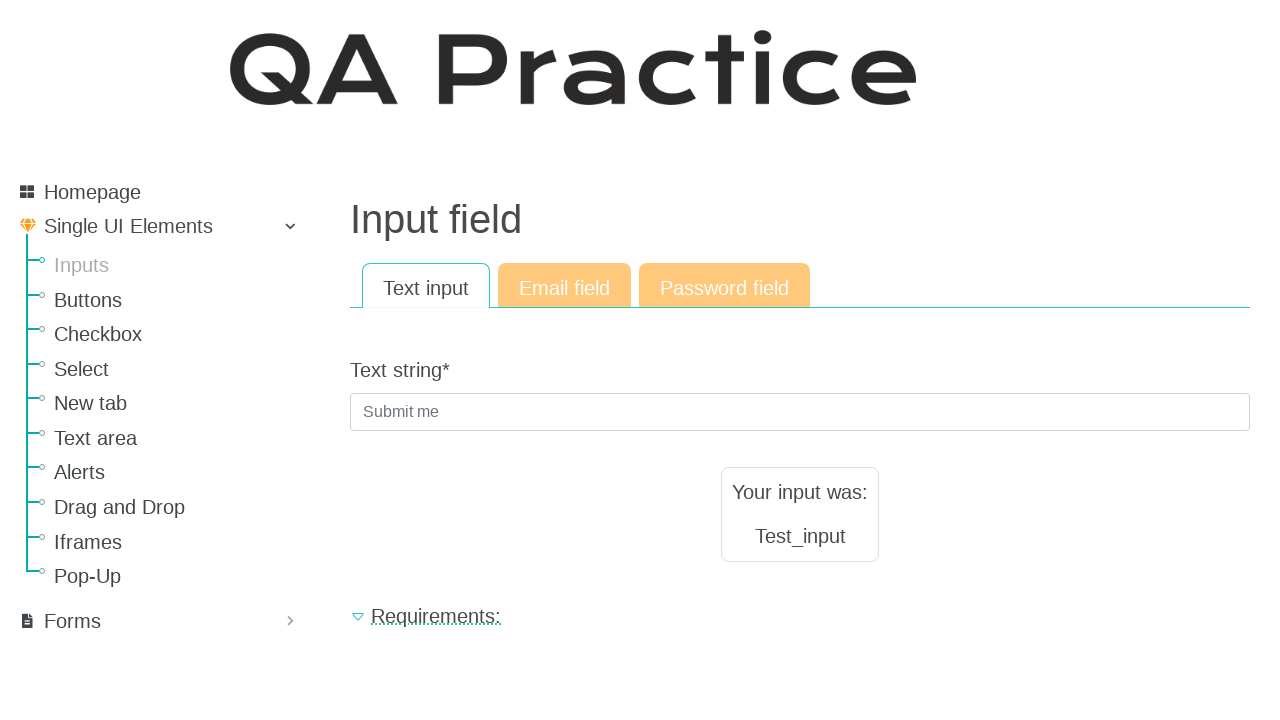